Tests the header navigation dropdown menus on Mazda Mexico website by clicking through each menu item and verifying the dropdown displays correctly (checking for 'active' class)

Starting URL: https://www.mazda.mx

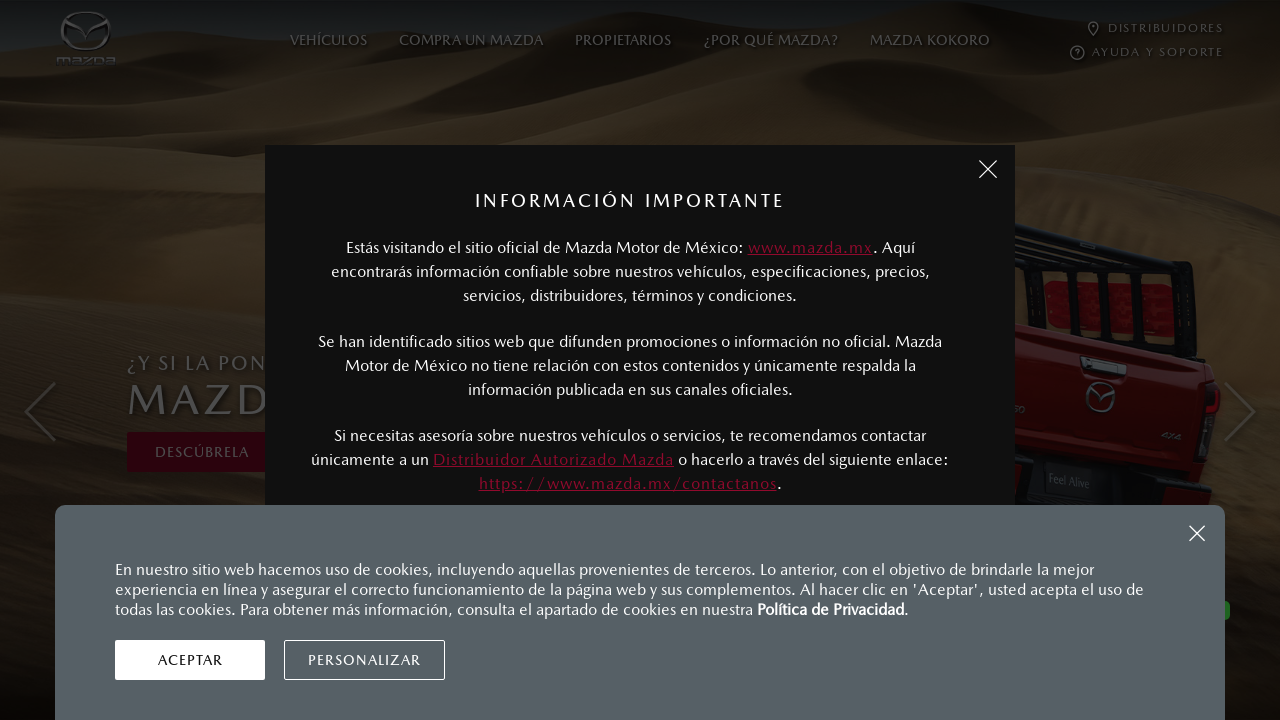

Waited 2 seconds for page to fully load
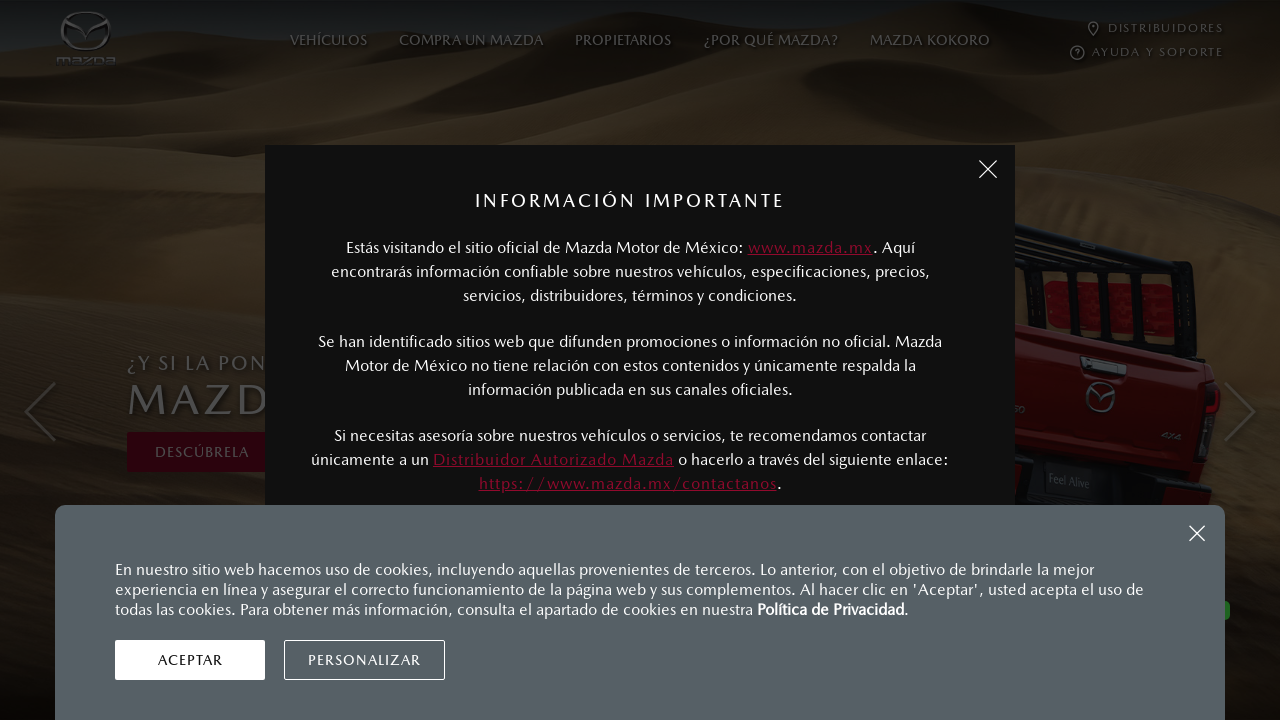

Located all navigation menu items
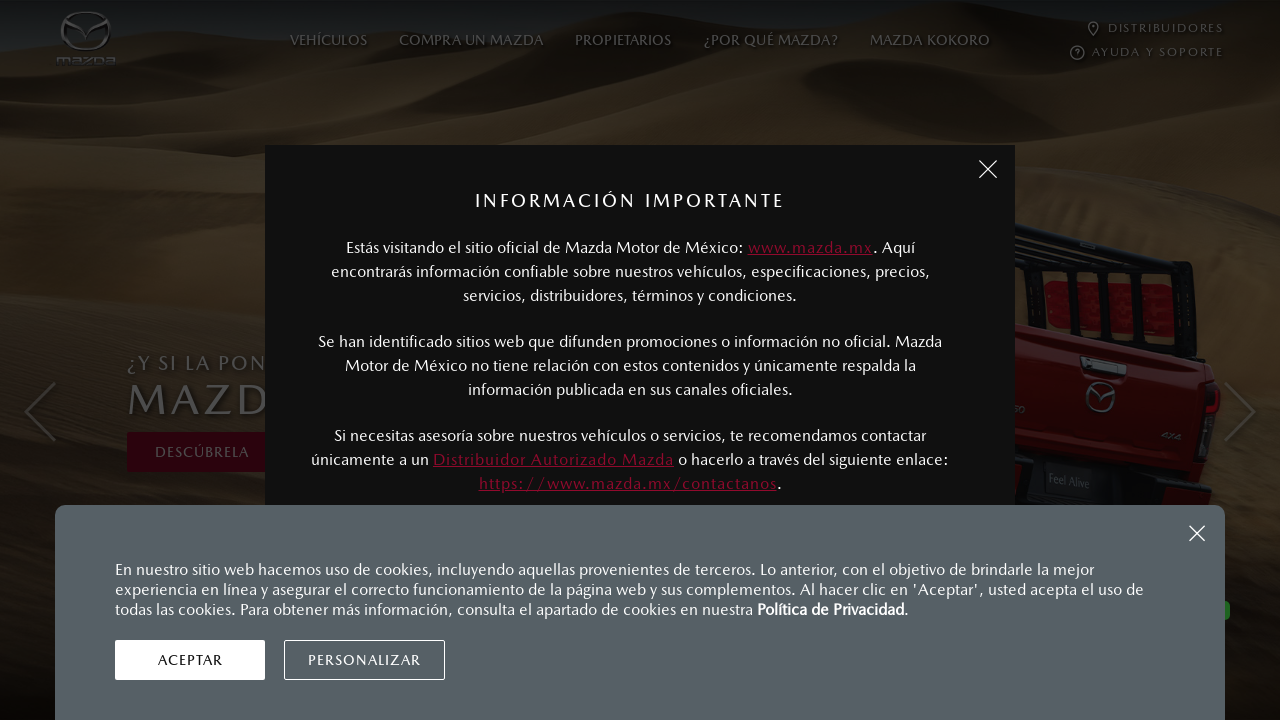

Found 0 menu items in header navigation
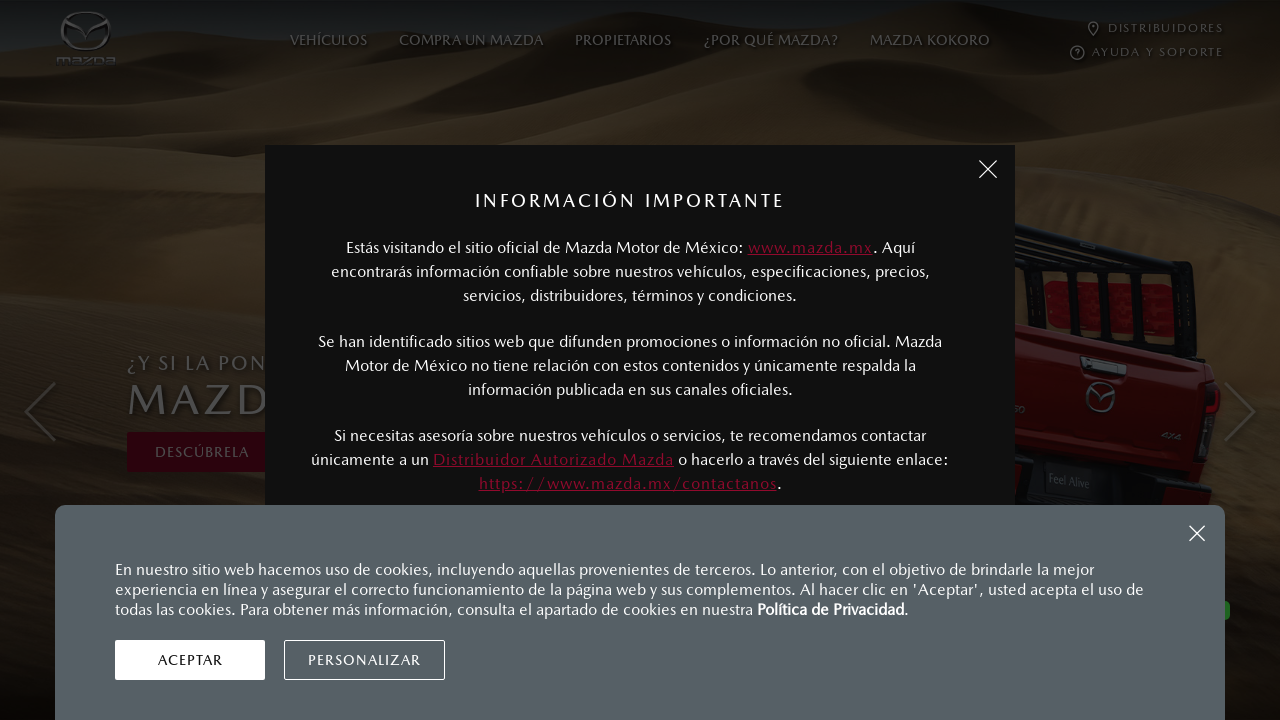

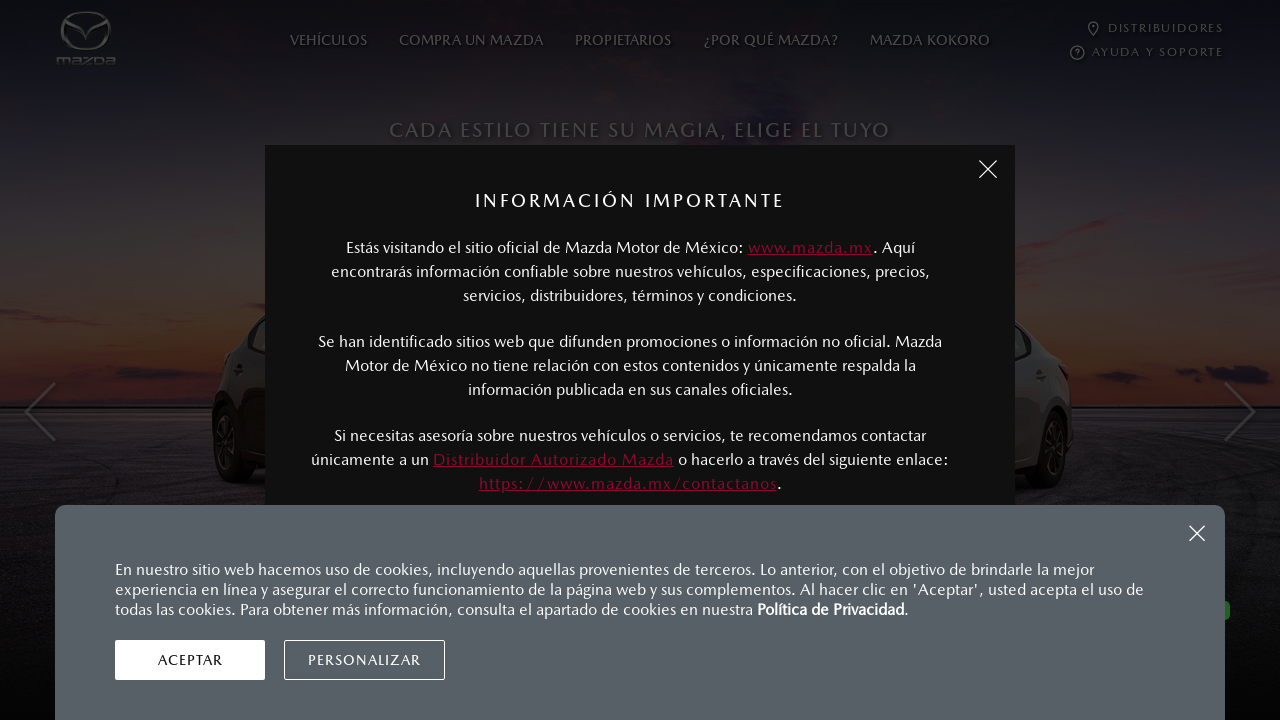